Tests radio button functionality by navigating to the Radio Button section and selecting a radio button option.

Starting URL: https://www.tutorialspoint.com/selenium/practice/slider.php

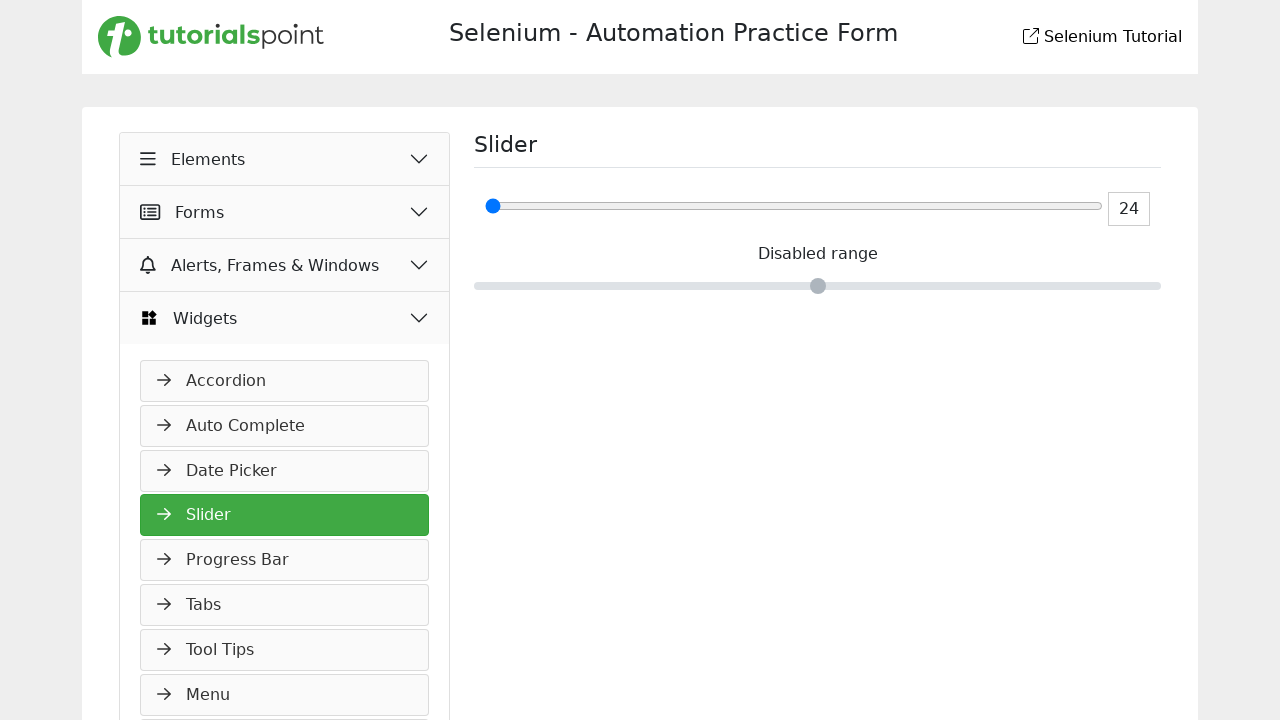

Clicked Elements button to expand menu at (285, 159) on xpath=//button[normalize-space()='Elements']
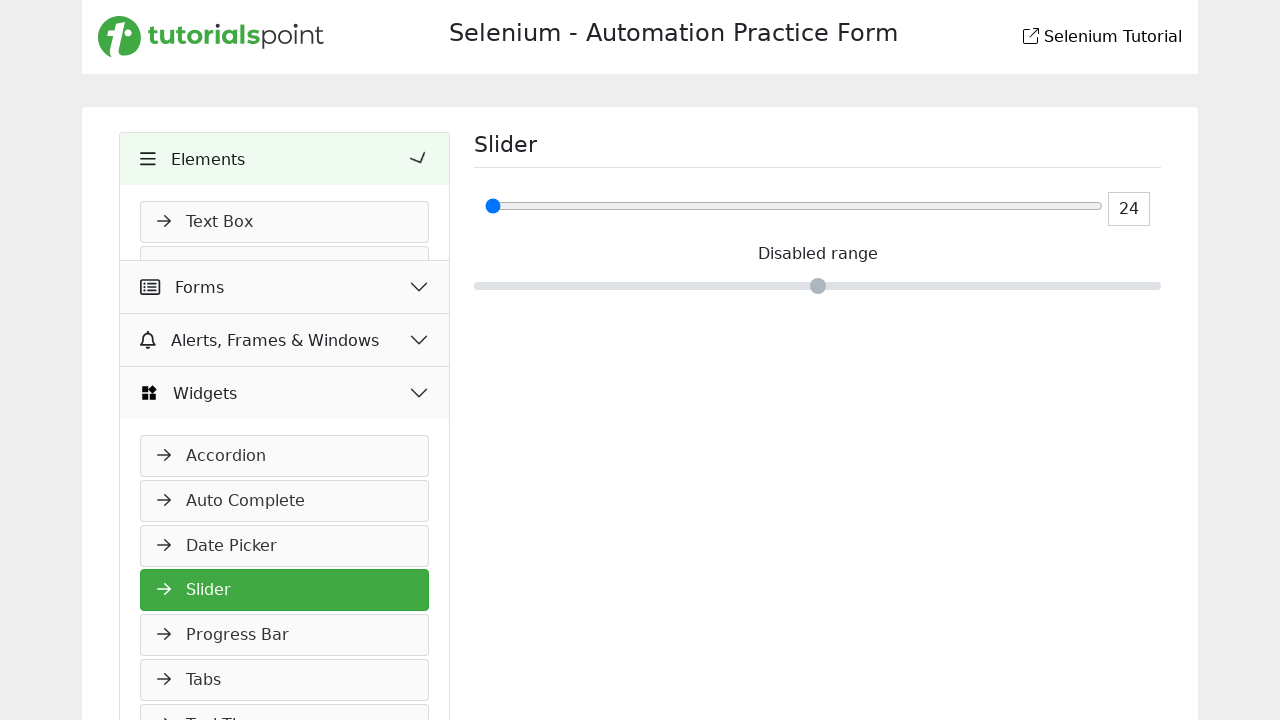

Clicked Radio Button link to navigate to Radio Button section at (285, 312) on (//a[normalize-space()='Radio Button'])[1]
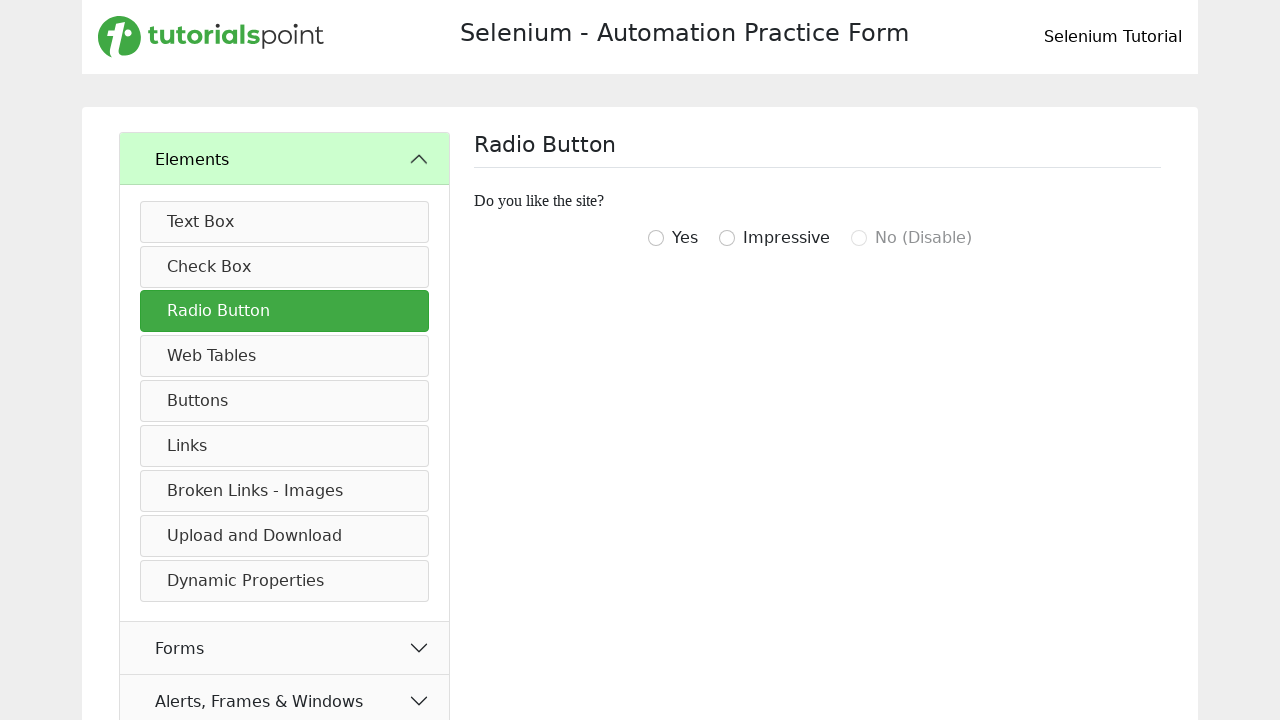

Radio Button page content loaded successfully
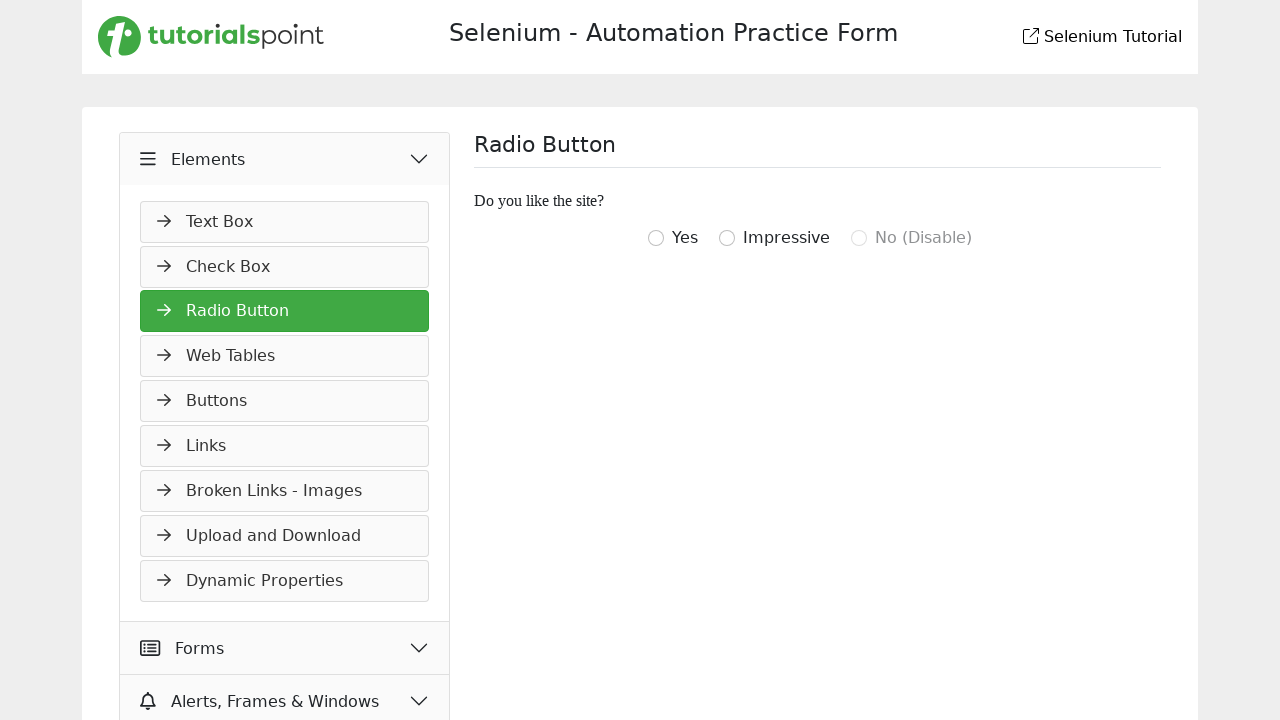

Selected radio button option 'igottwo' at (656, 238) on xpath=//input[@value='igottwo']
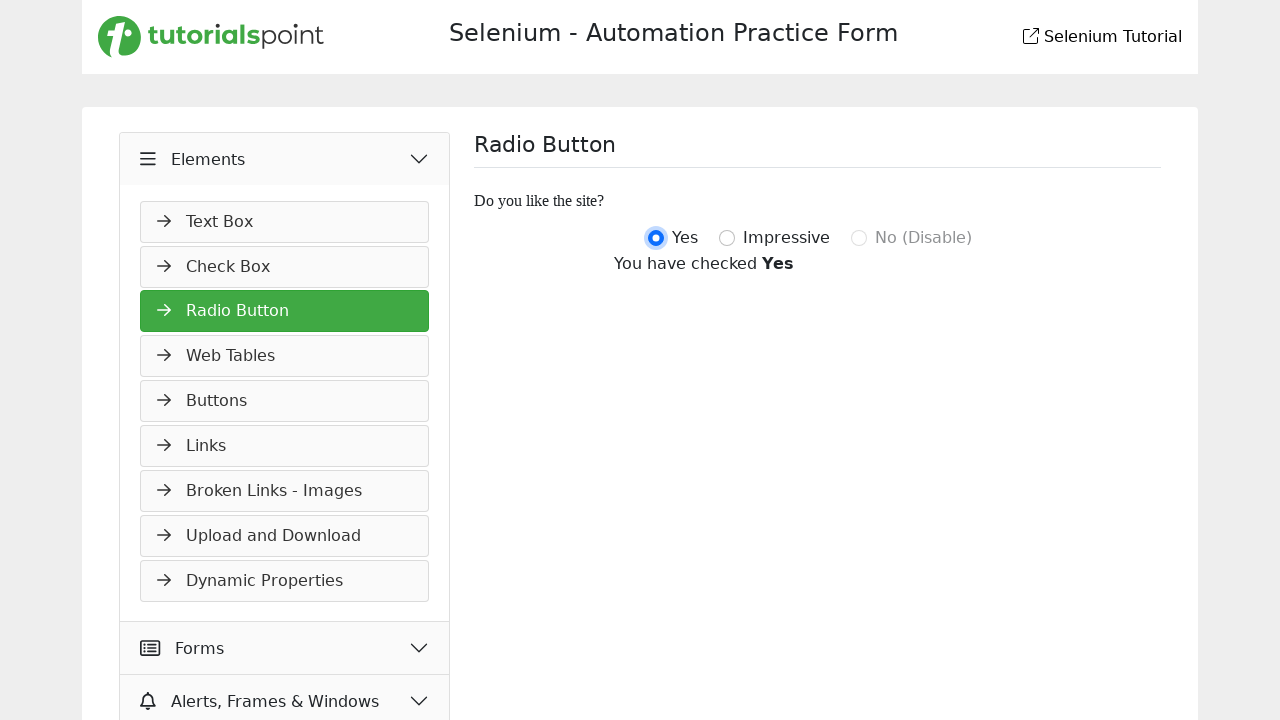

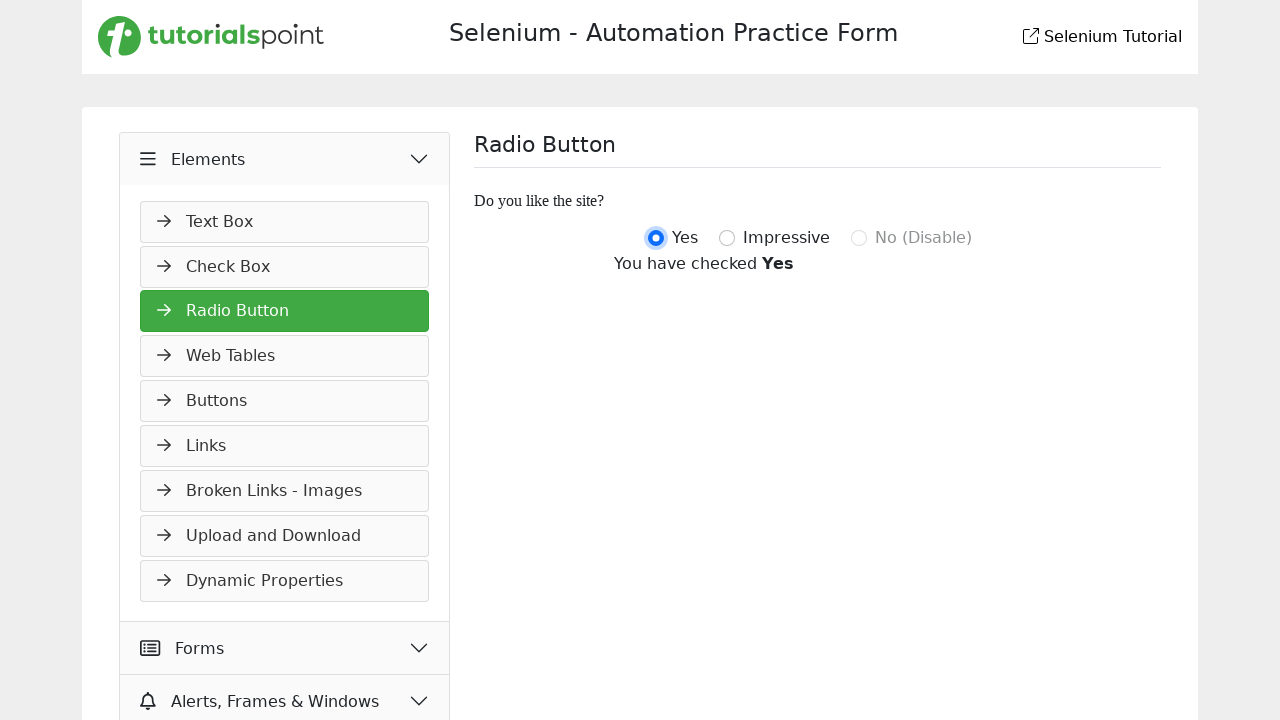